Tests product search and add-to-cart functionality by searching for items, verifying product count, and adding multiple items to cart

Starting URL: https://rahulshettyacademy.com/seleniumPractise/#/

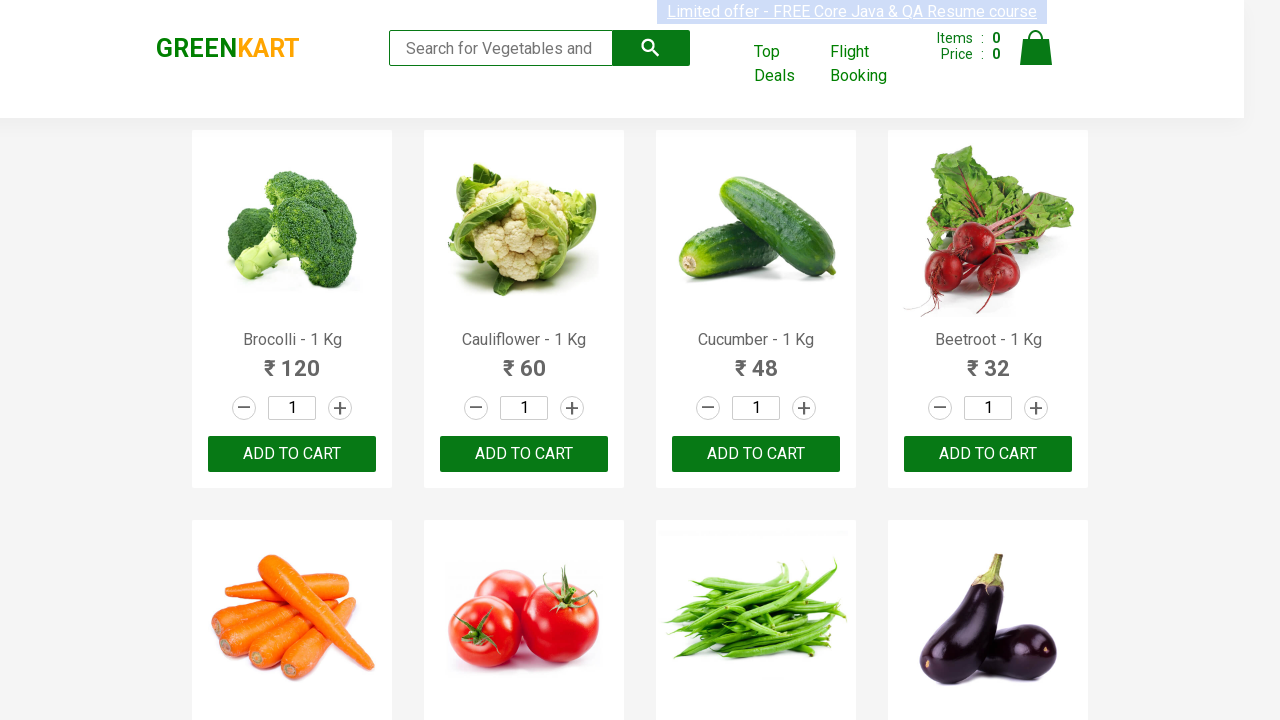

Filled search field with 'ca' to search for products on .search-keyword
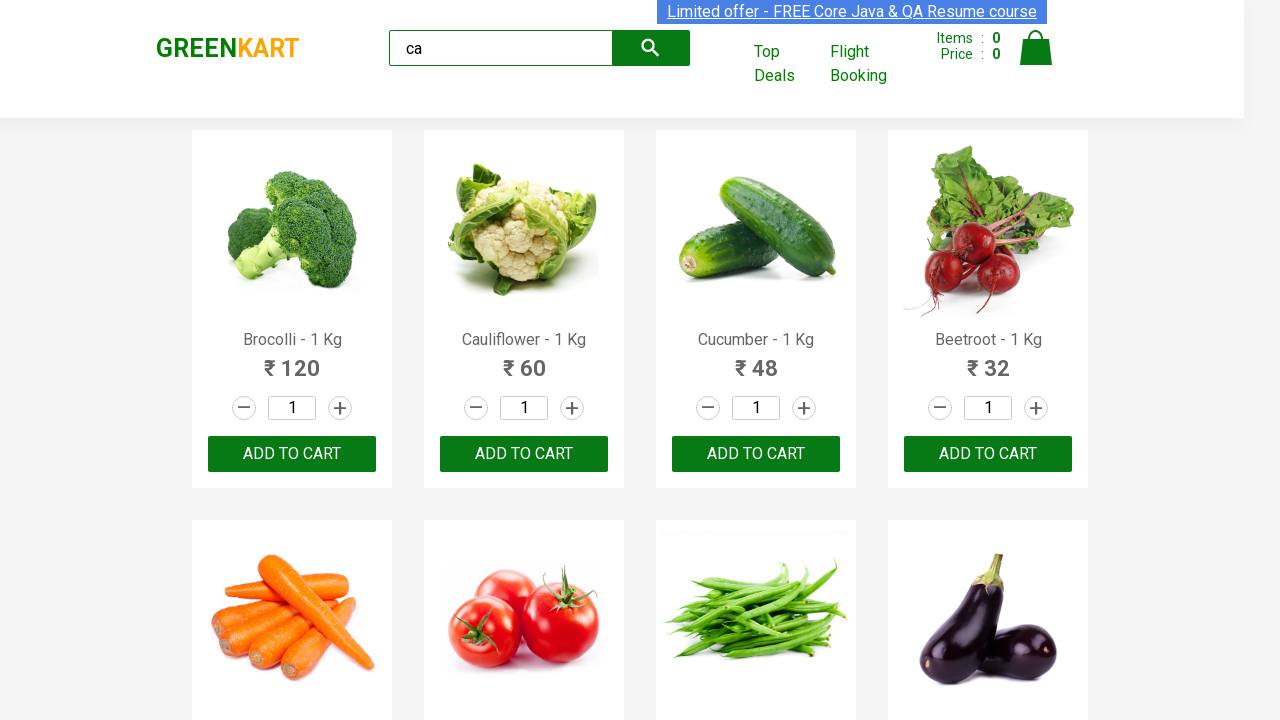

Waited 2 seconds for products to load
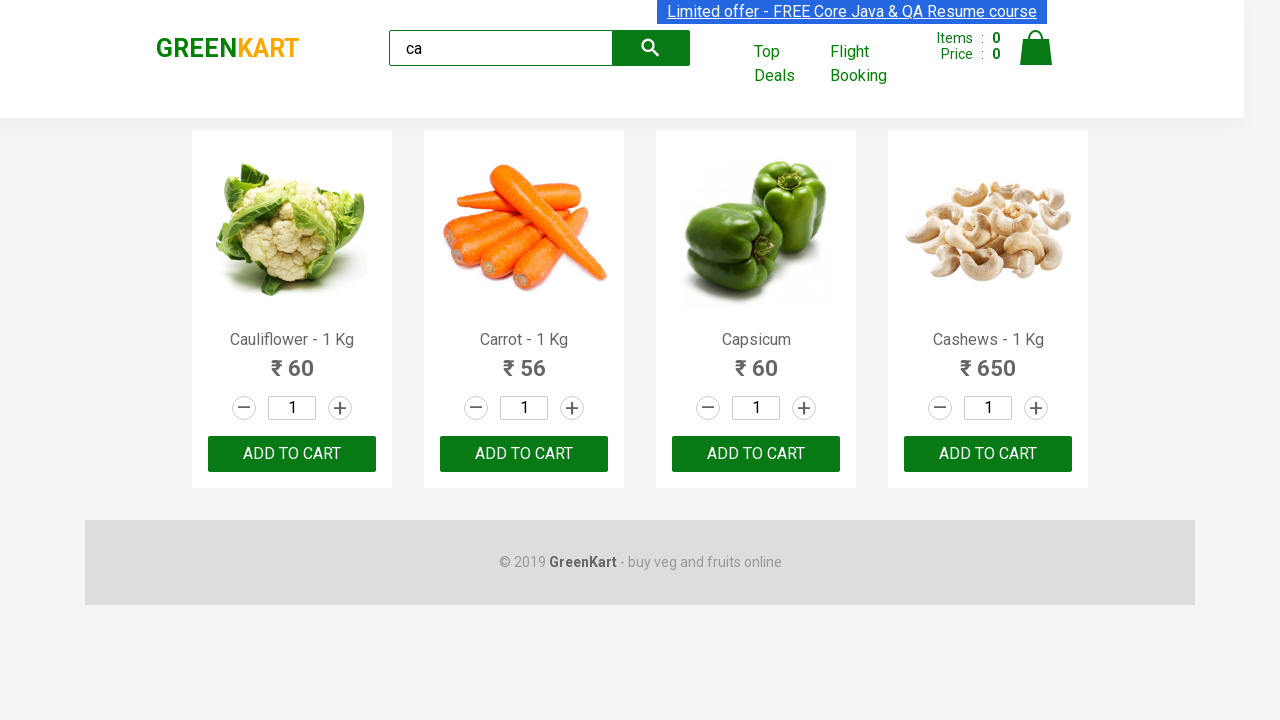

Clicked add to cart button on third product at (756, 454) on :nth-child(3) > .product-action > button
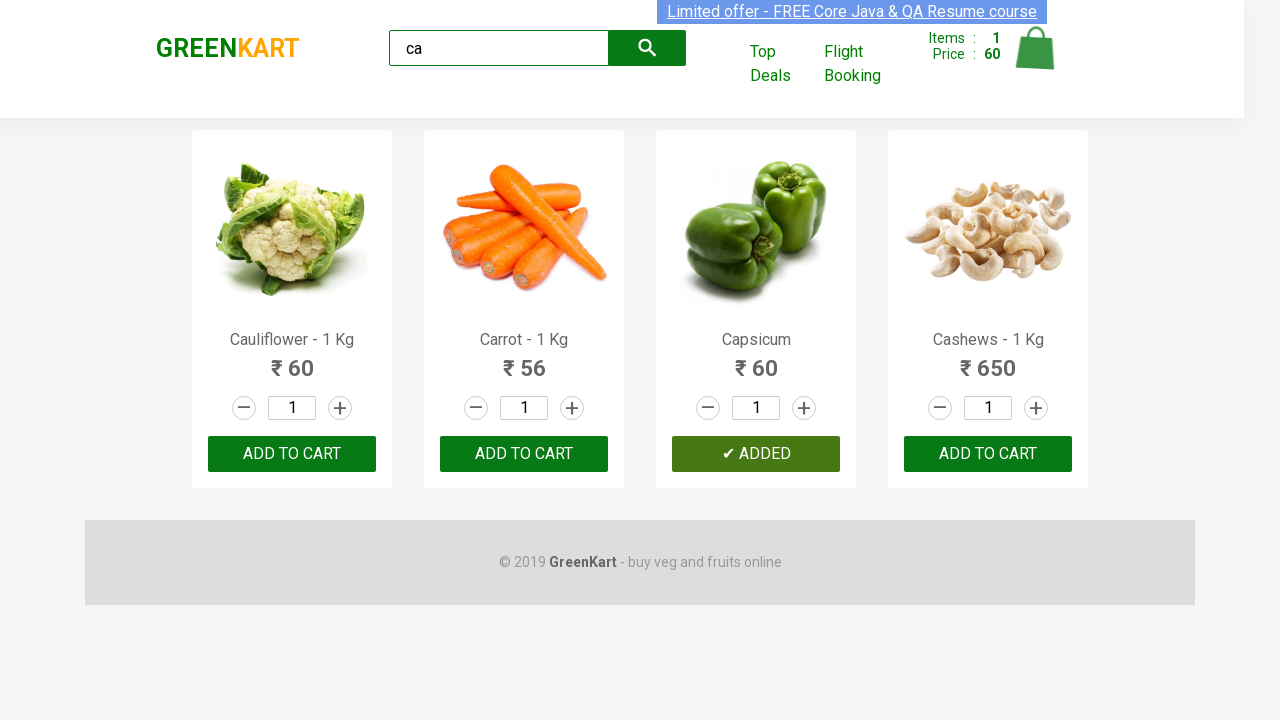

Clicked add to cart button on third product using nth() selector at (756, 454) on .products .product >> nth=2 >> text=ADD TO CART
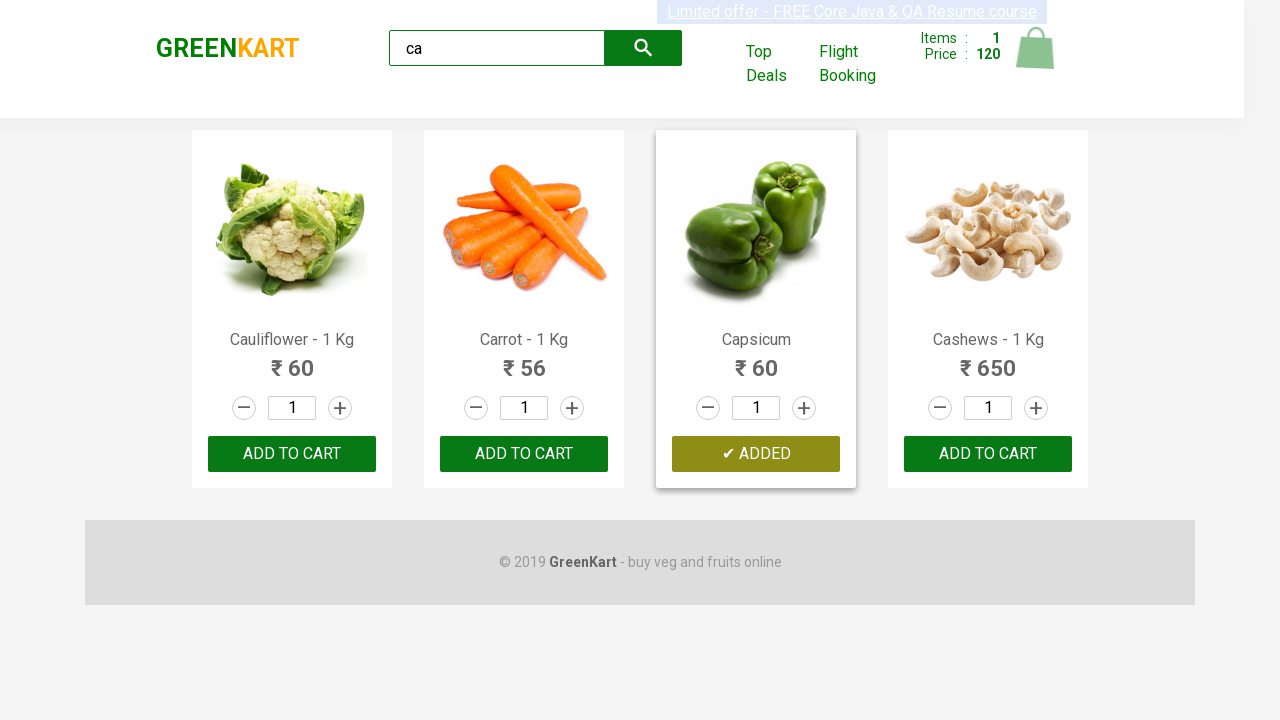

Retrieved all product elements from the page
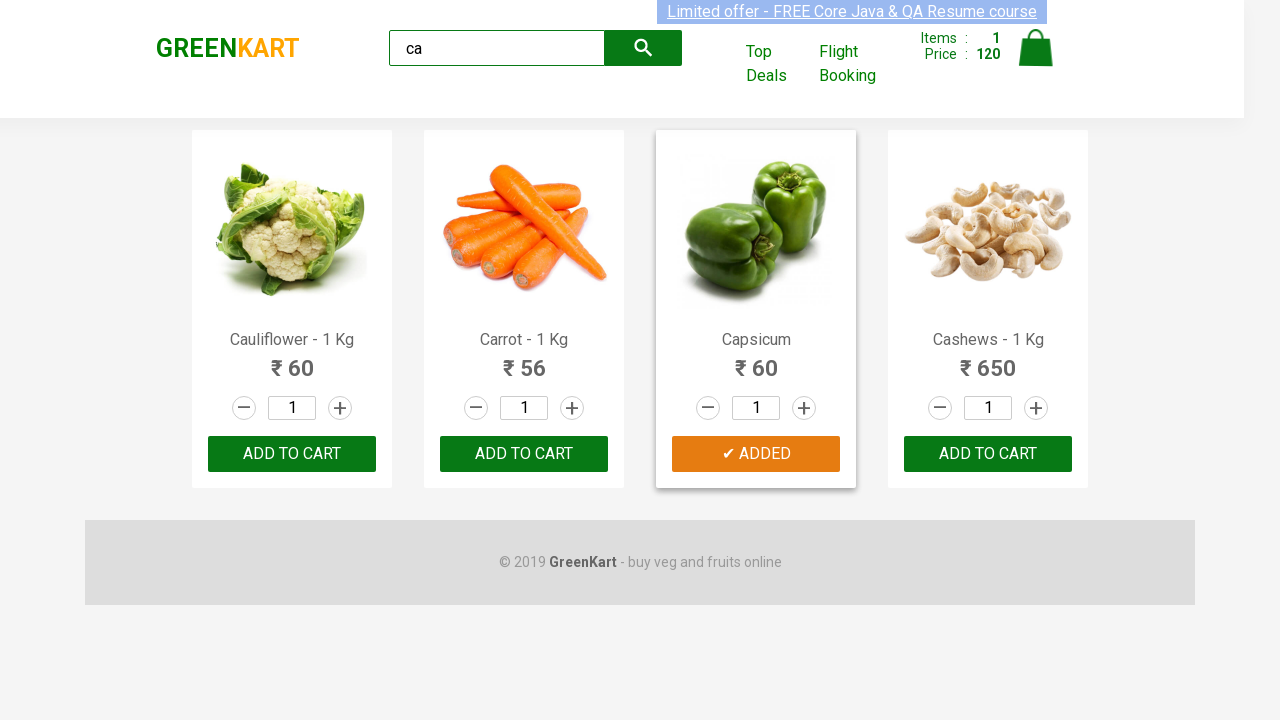

Found and clicked add to cart button for Cashews product at (988, 454) on .products .product >> nth=3 >> button
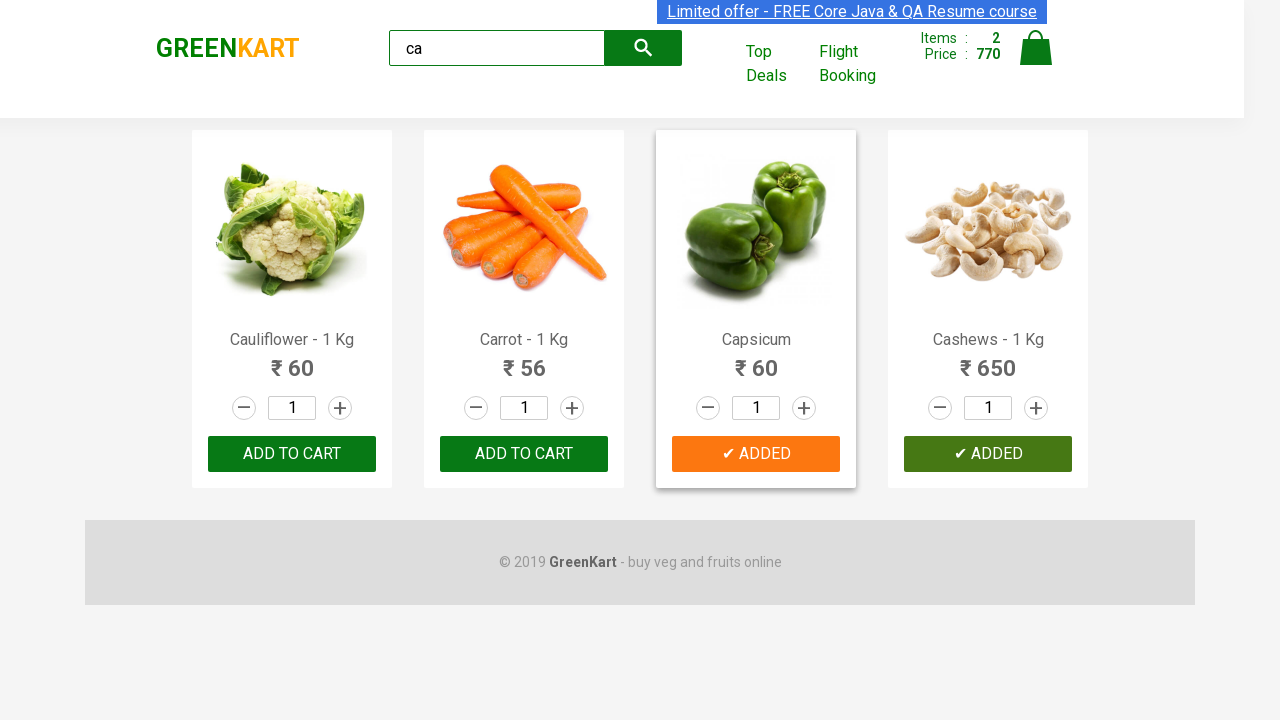

Waited for brand element to be visible on page
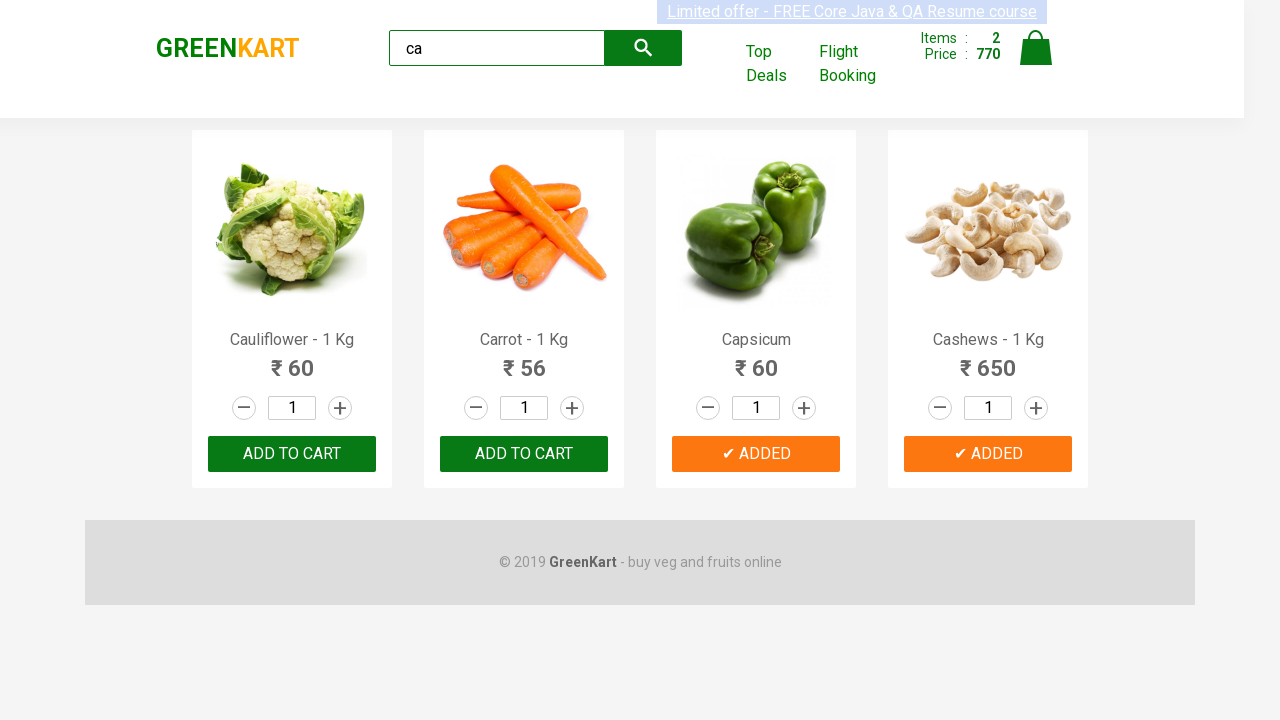

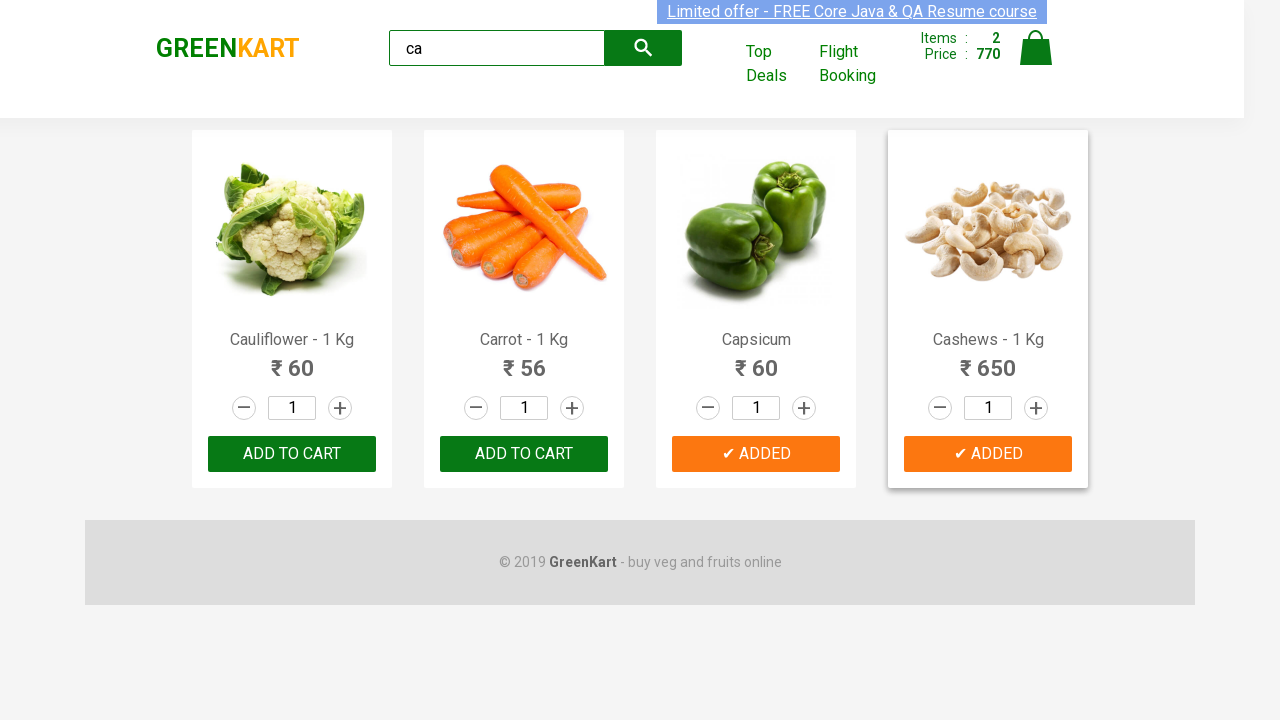